Tests the football statistics page by selecting a season from the dropdown, clicking the "All Matches" button, and verifying that the matches table loads with data.

Starting URL: https://www.adamchoi.co.uk/overs/detailed

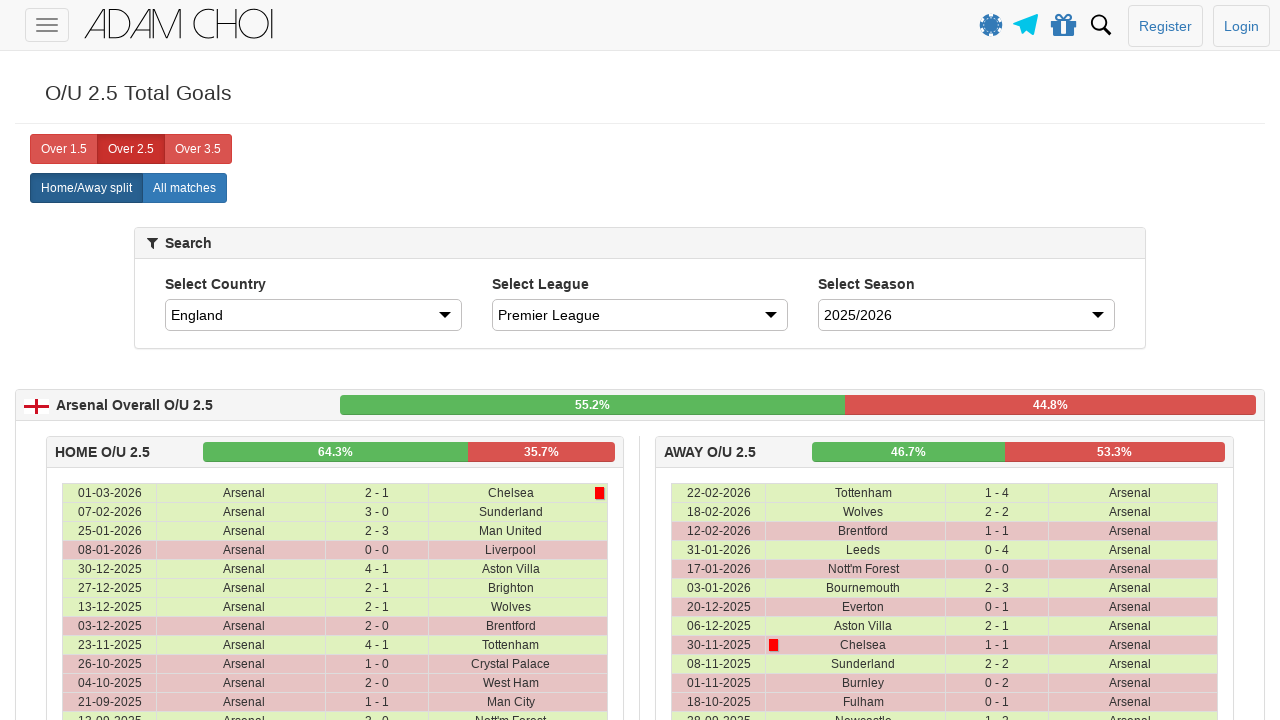

Season dropdown selector is present
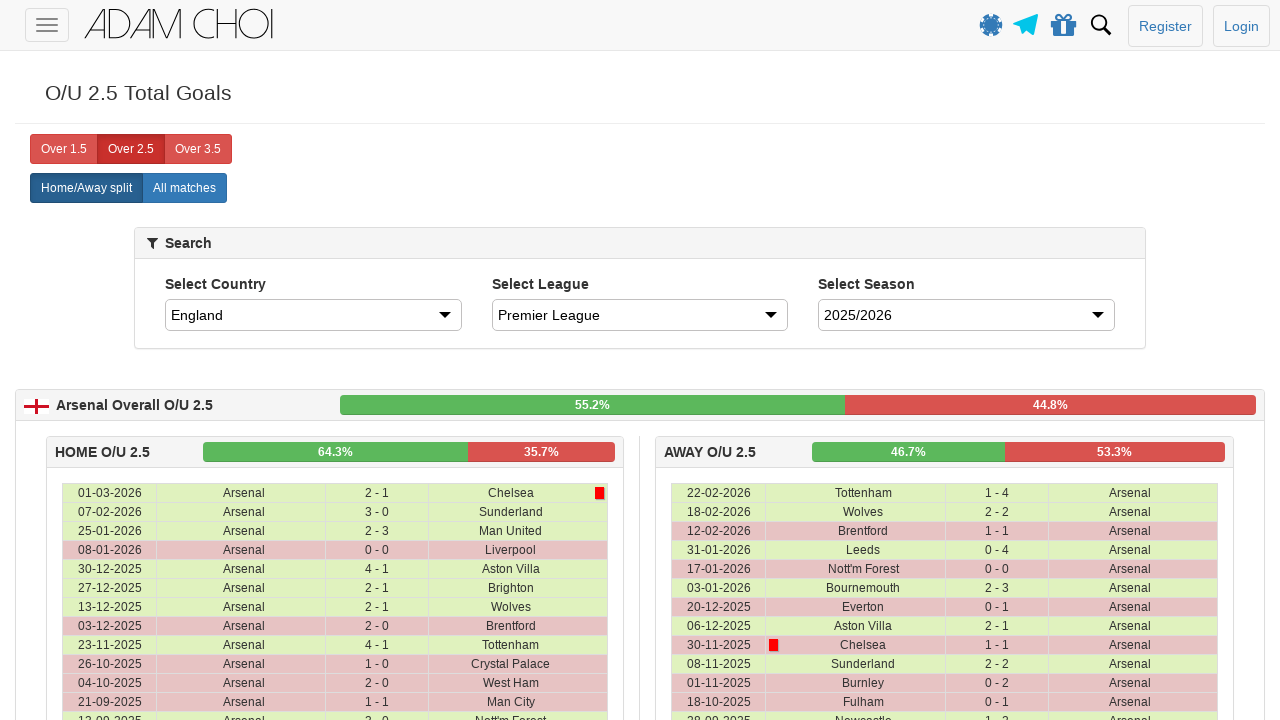

Selected 2024/2025 season from dropdown on #season
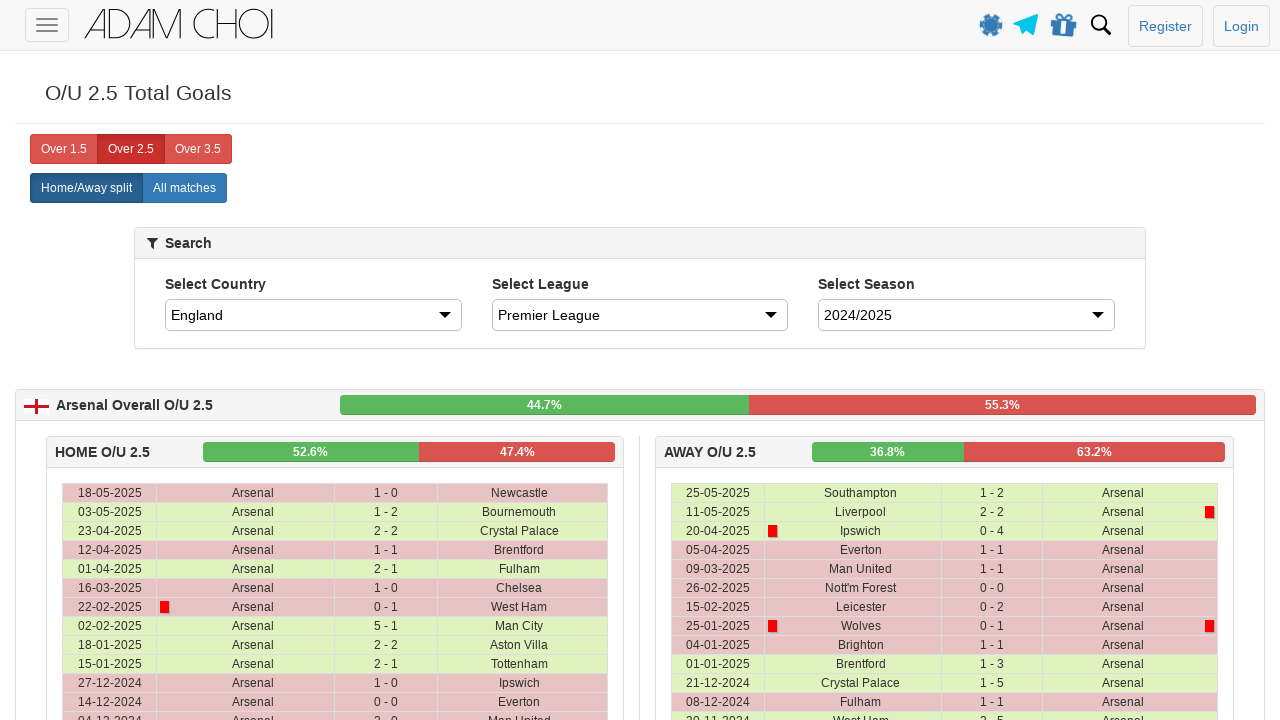

Located 'All Matches' button element
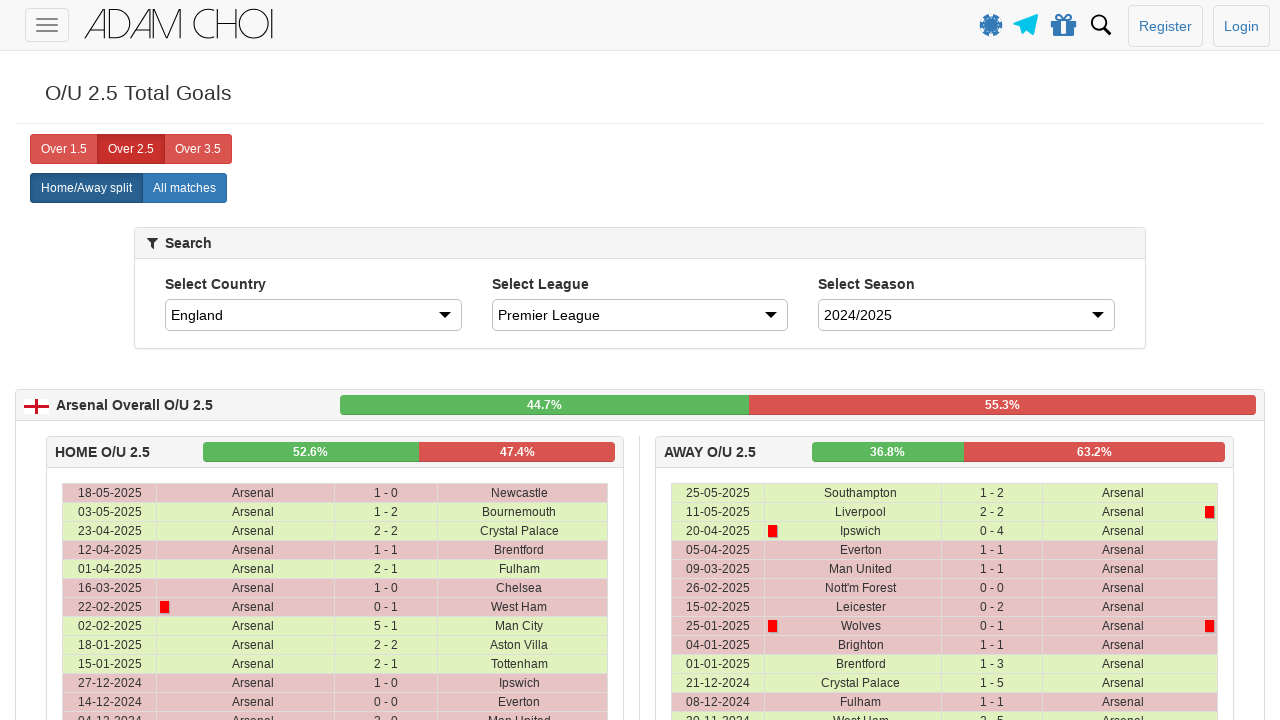

'All Matches' button is visible
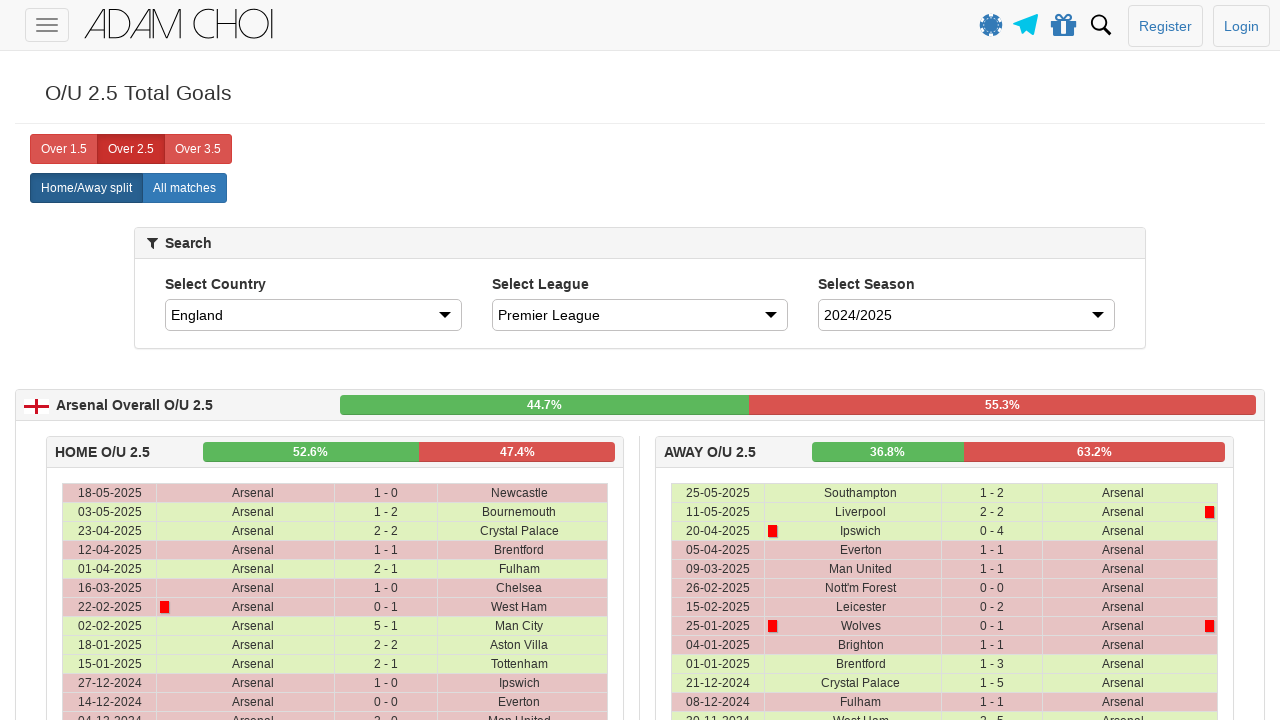

Scrolled 'All Matches' button into view
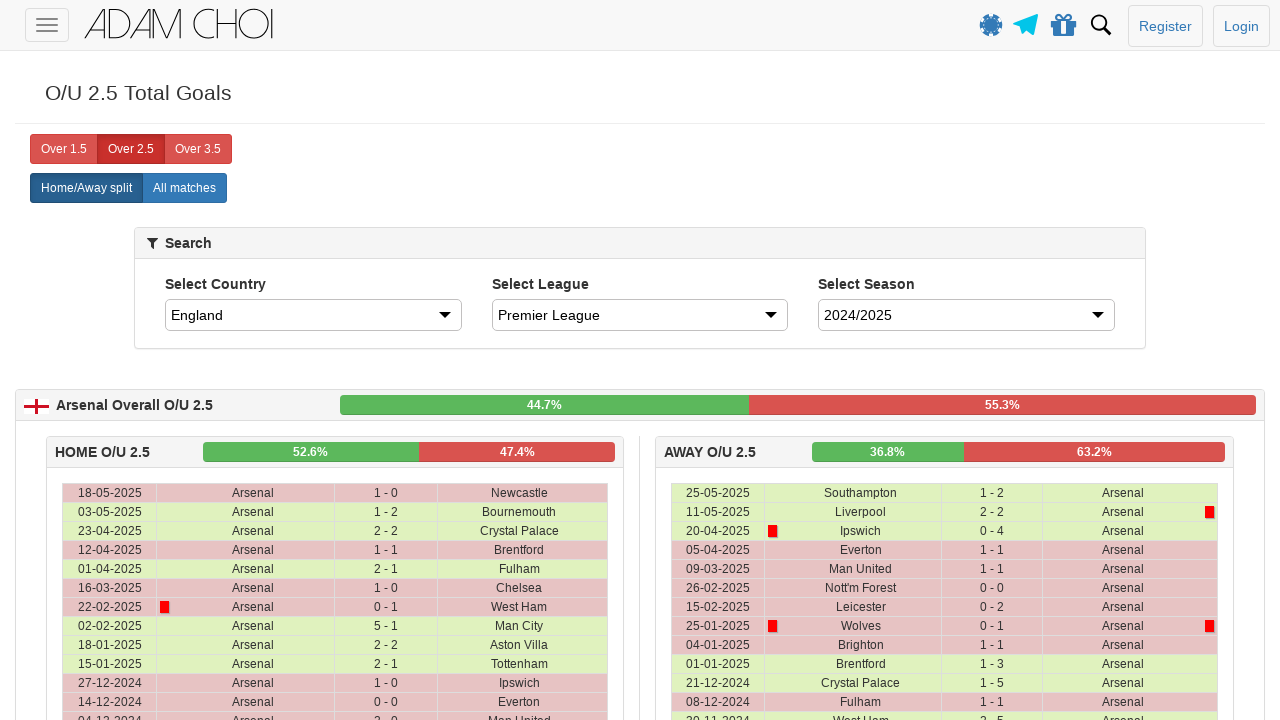

Clicked 'All Matches' button at (184, 188) on xpath=//label[@analytics-event="All matches"]
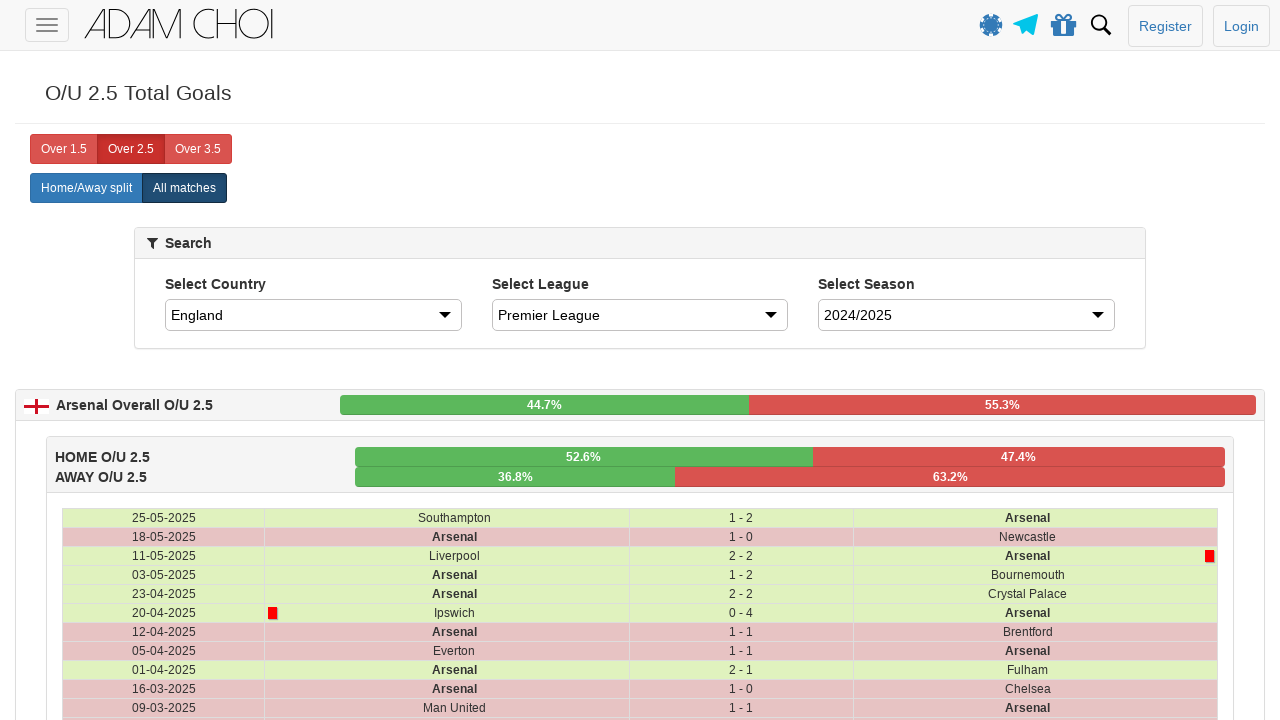

Matches table loaded with data
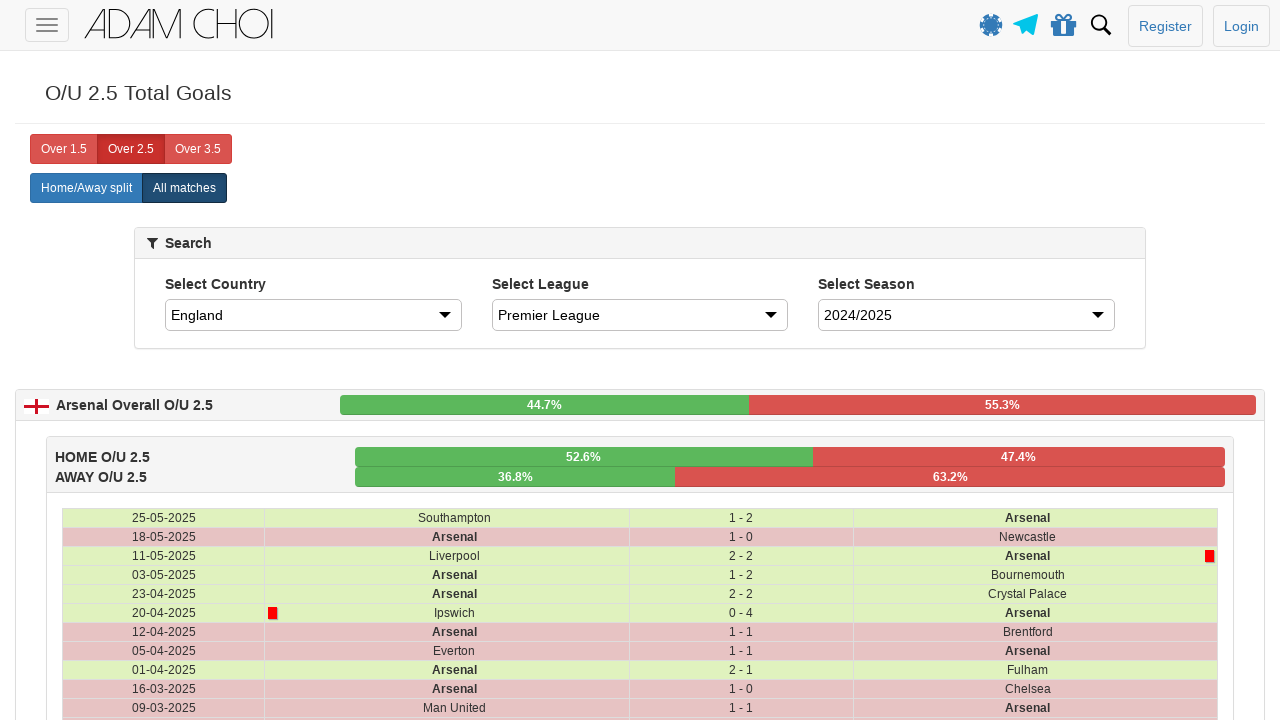

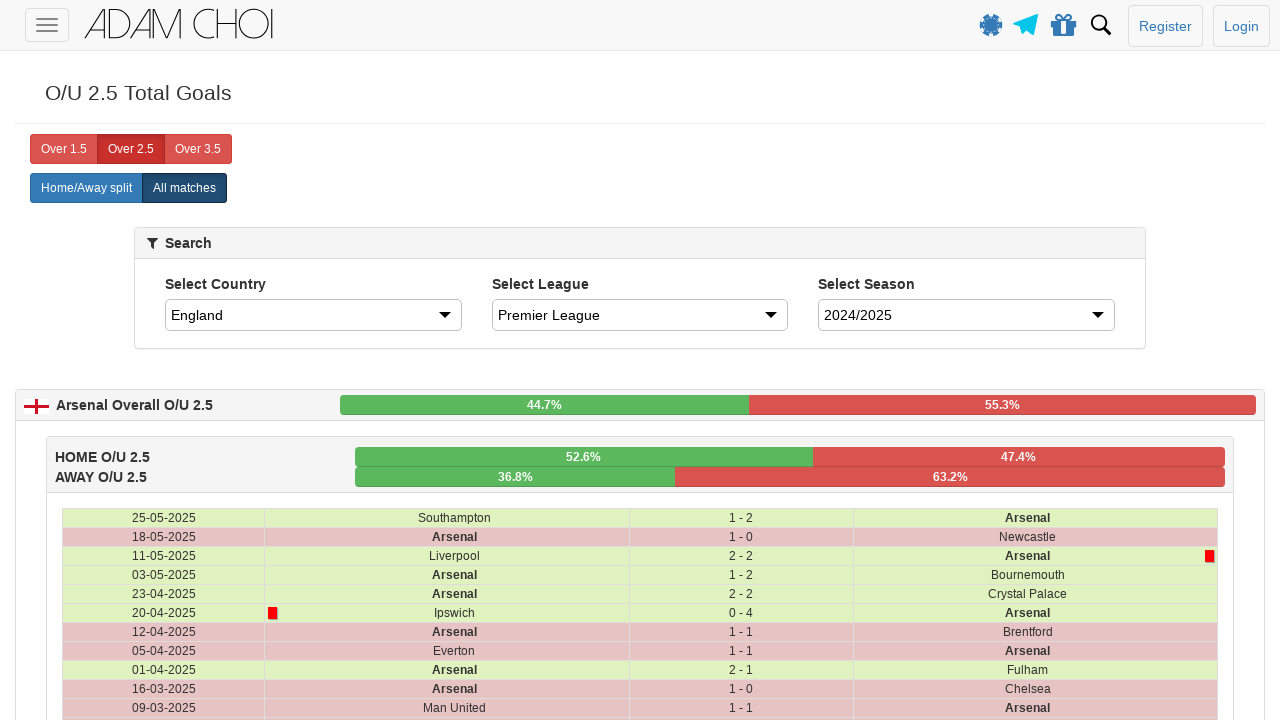